Tests default HTML dropdown list functionality by switching to an iframe, selecting options by index, value, and visible text, then submitting the form and verifying the result.

Starting URL: https://www.w3schools.com/tags/tryit.asp?filename=tryhtml_select

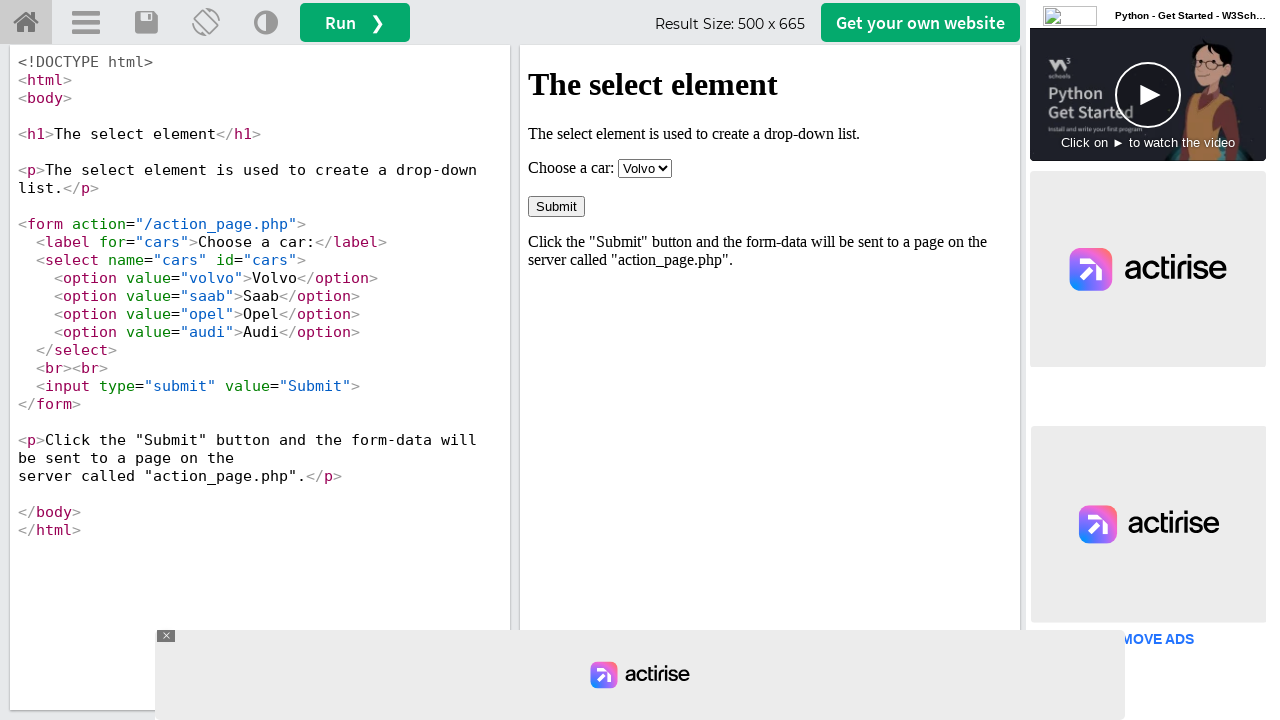

Waited for navigation bar to be visible
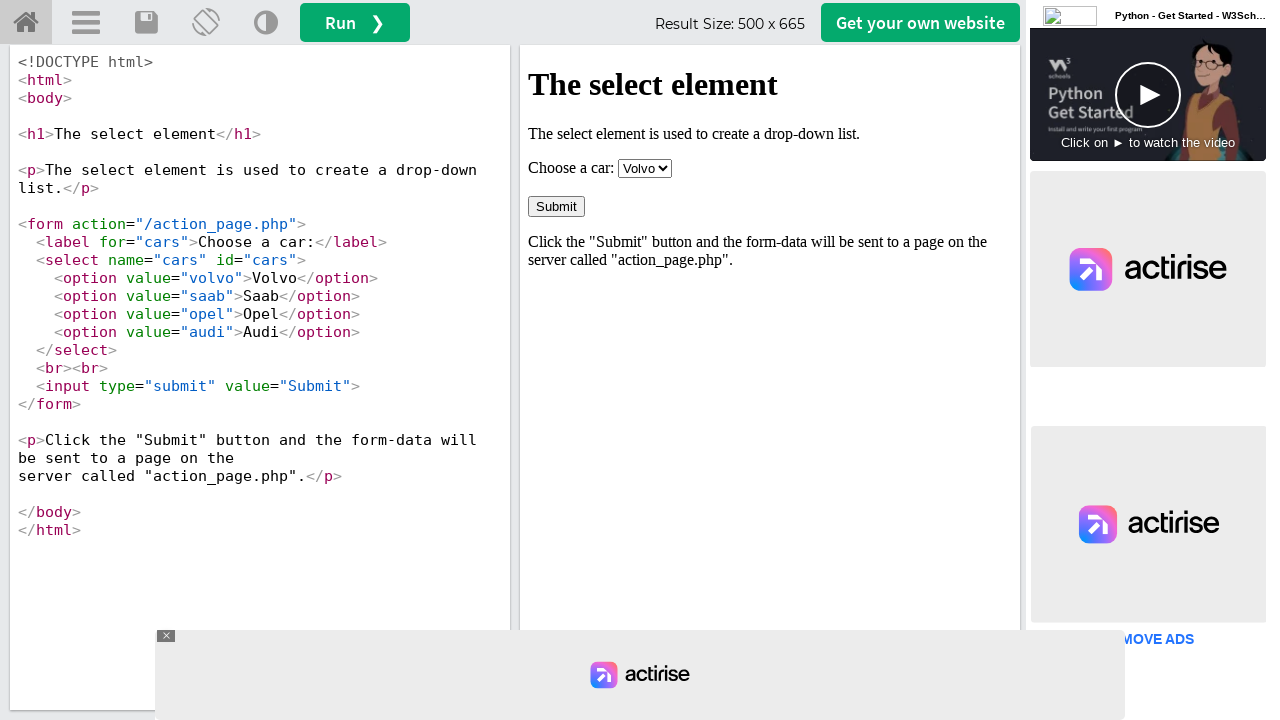

Waited for iframeResult iframe to be visible
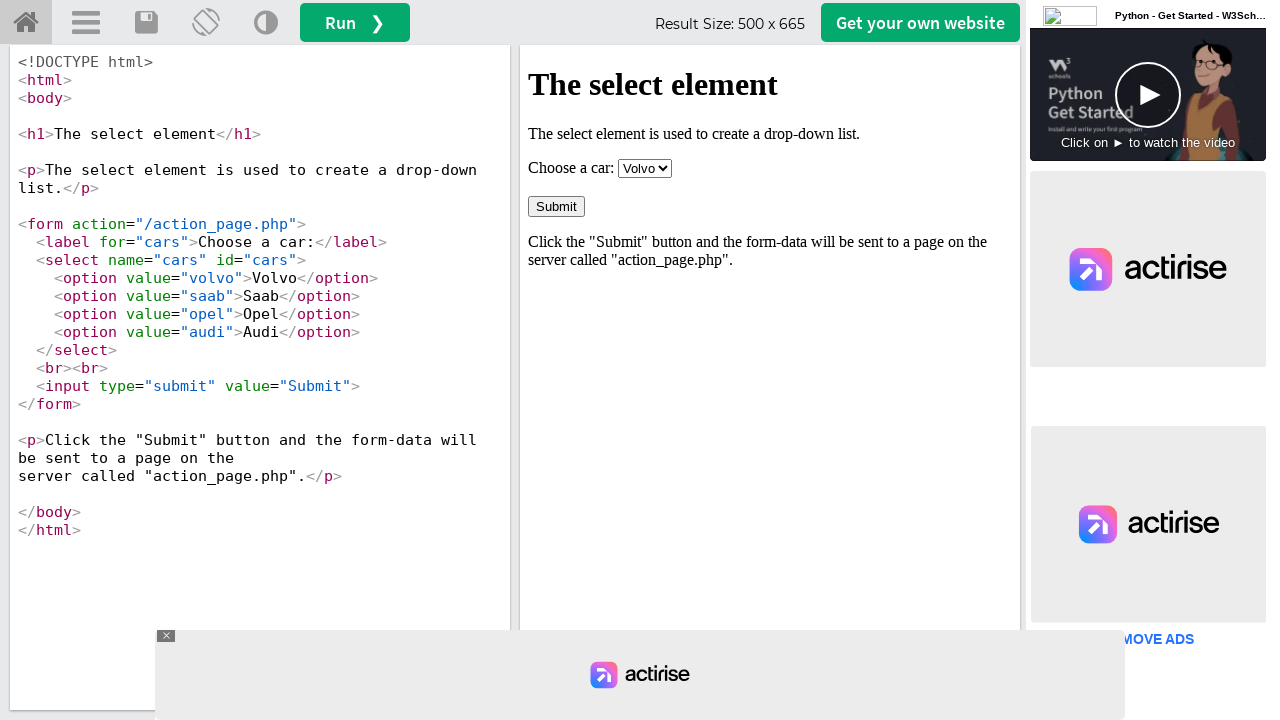

Switched to iframeResult iframe
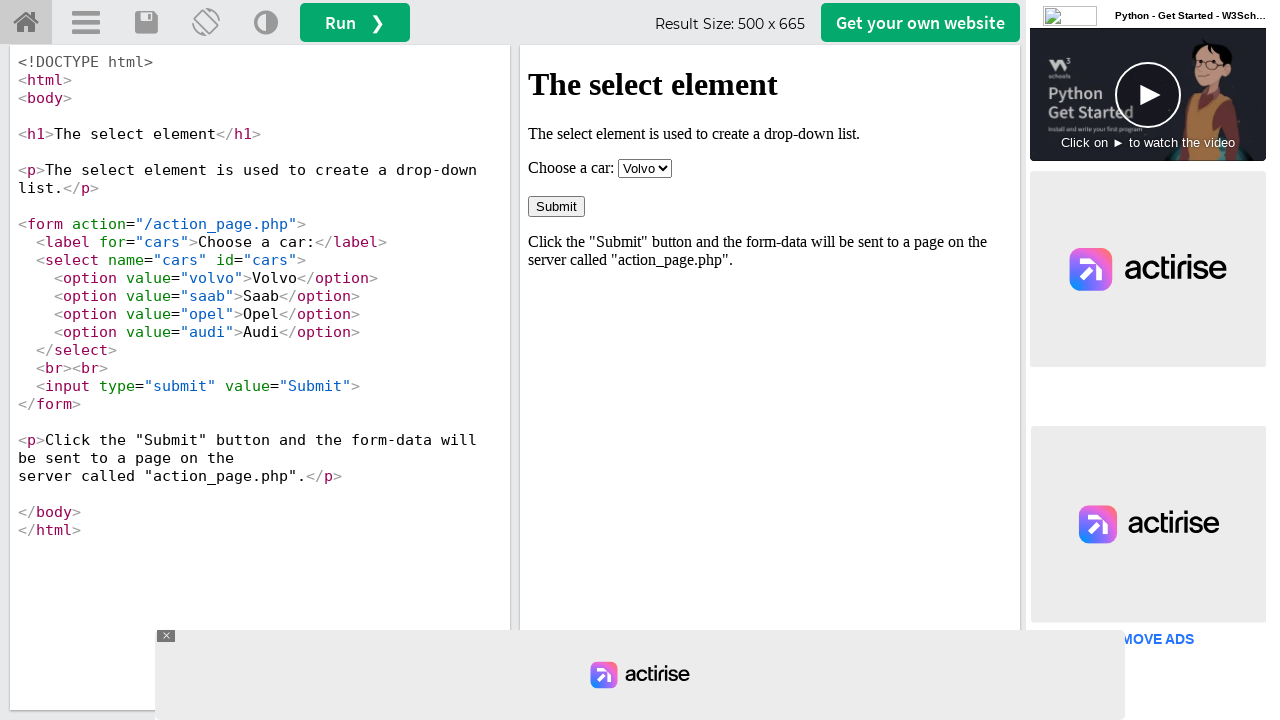

Selected 'Saab' from dropdown by index 1 on #iframeResult >> internal:control=enter-frame >> select#cars
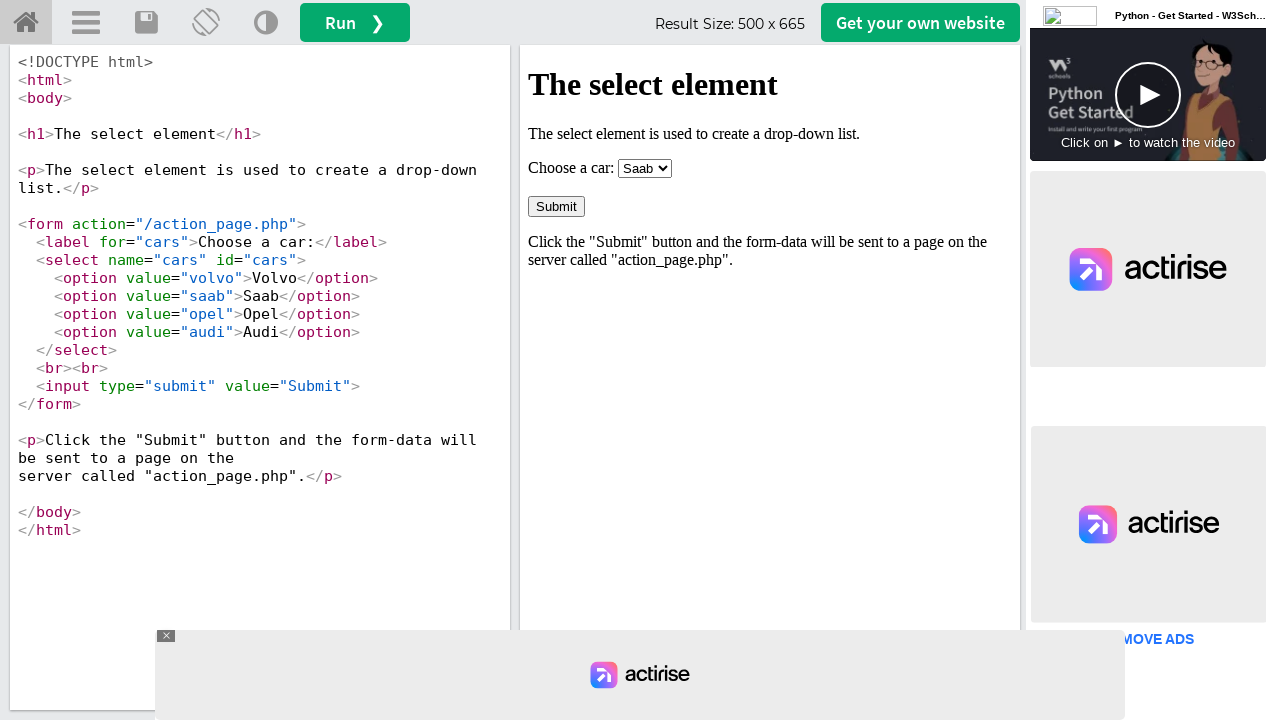

Selected 'Opel' from dropdown by value 'opel' on #iframeResult >> internal:control=enter-frame >> select#cars
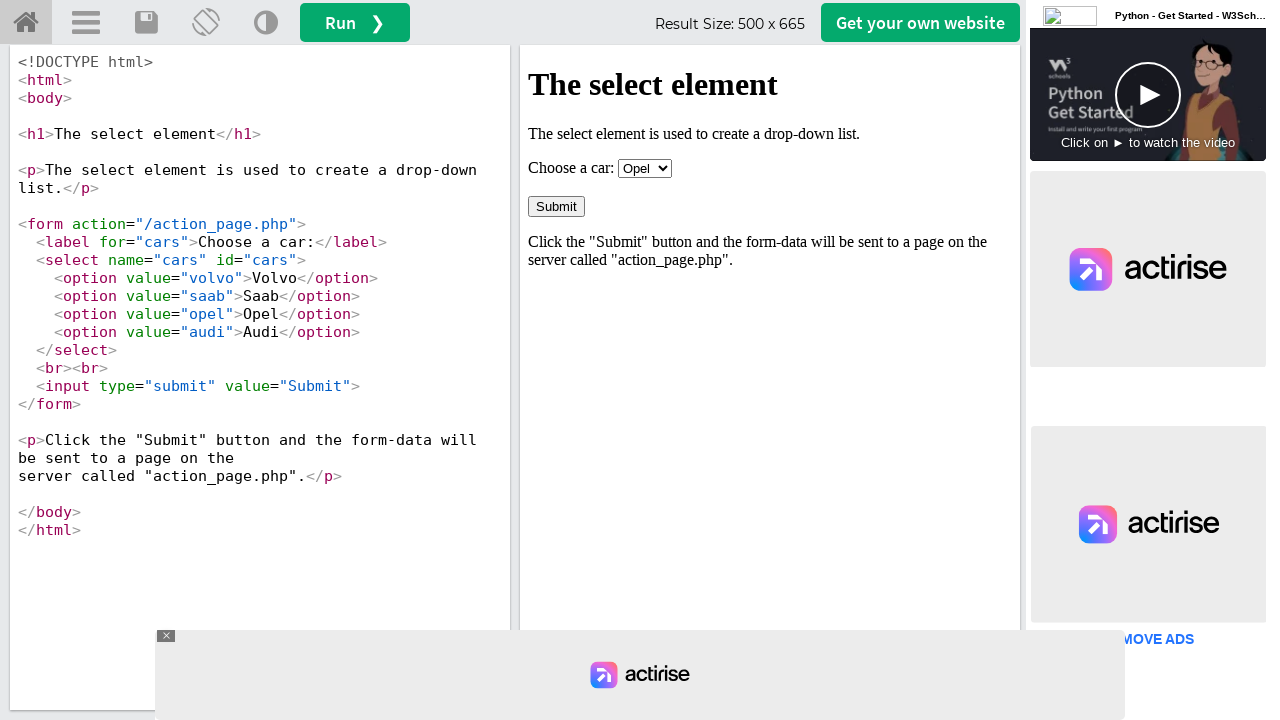

Selected 'Audi' from dropdown by visible text on #iframeResult >> internal:control=enter-frame >> select#cars
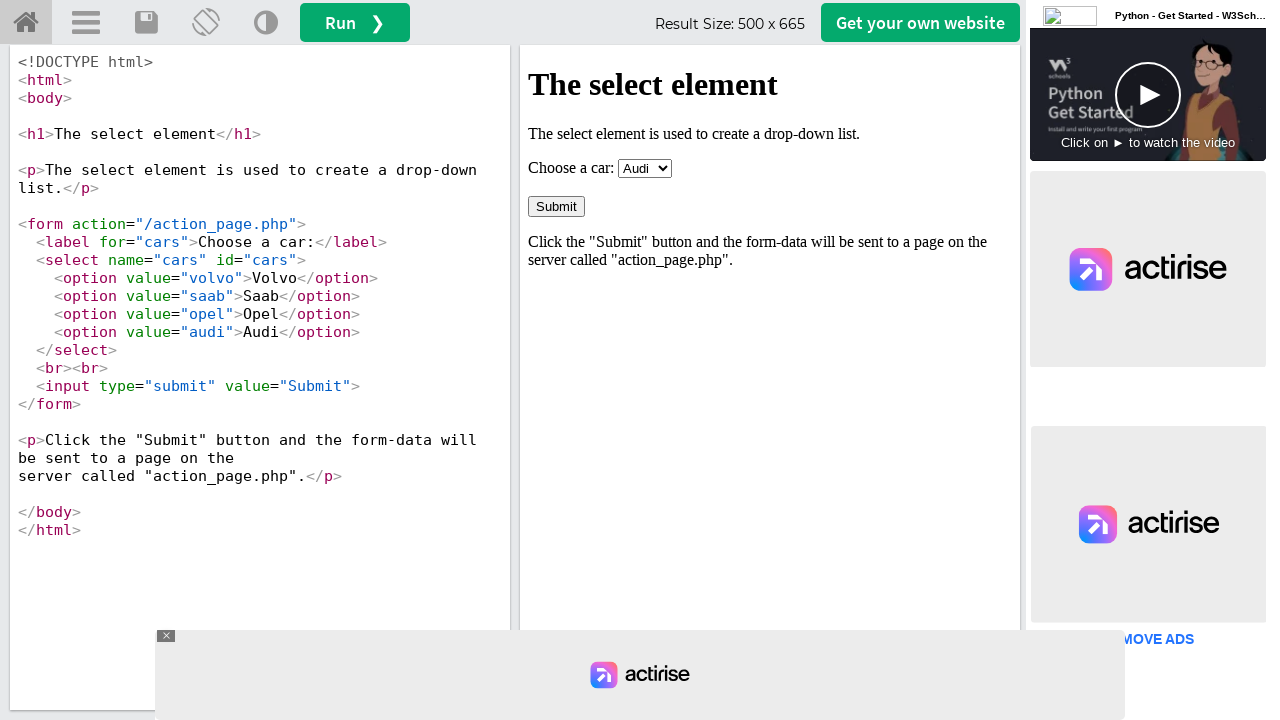

Clicked the submit button at (556, 206) on #iframeResult >> internal:control=enter-frame >> input[type='submit']
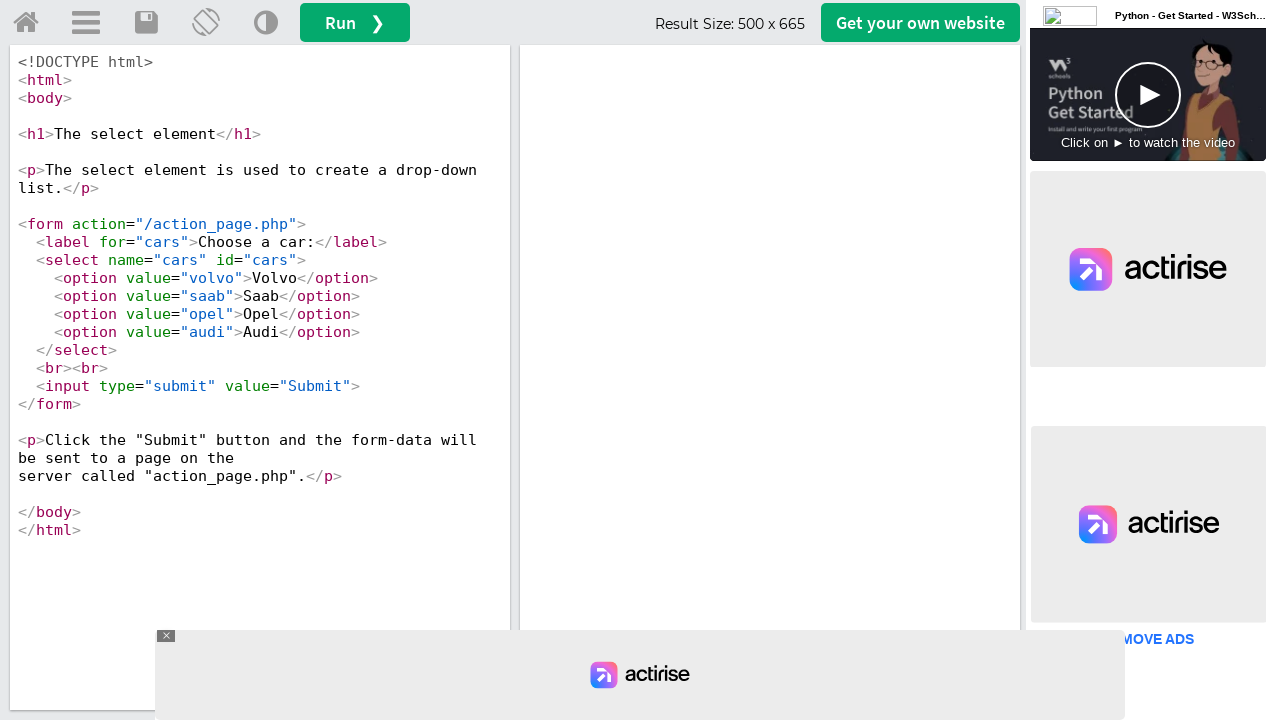

Waited for result page heading to load
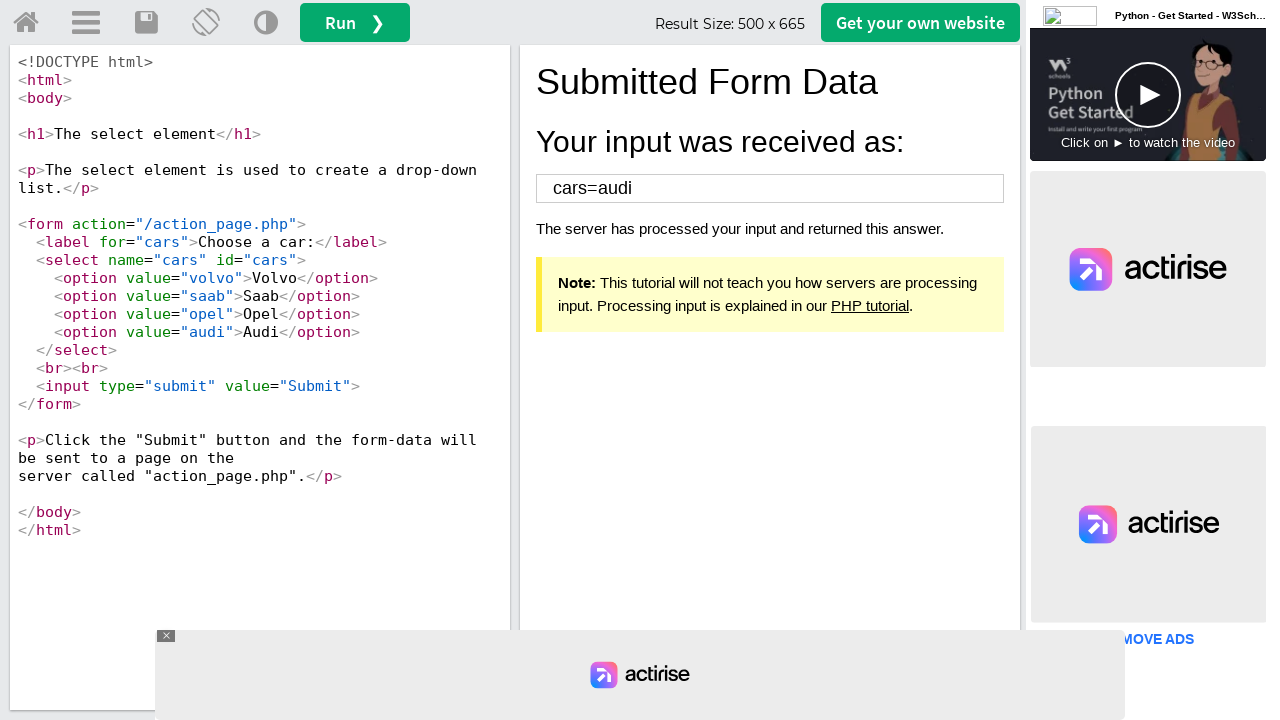

Retrieved result text from form submission
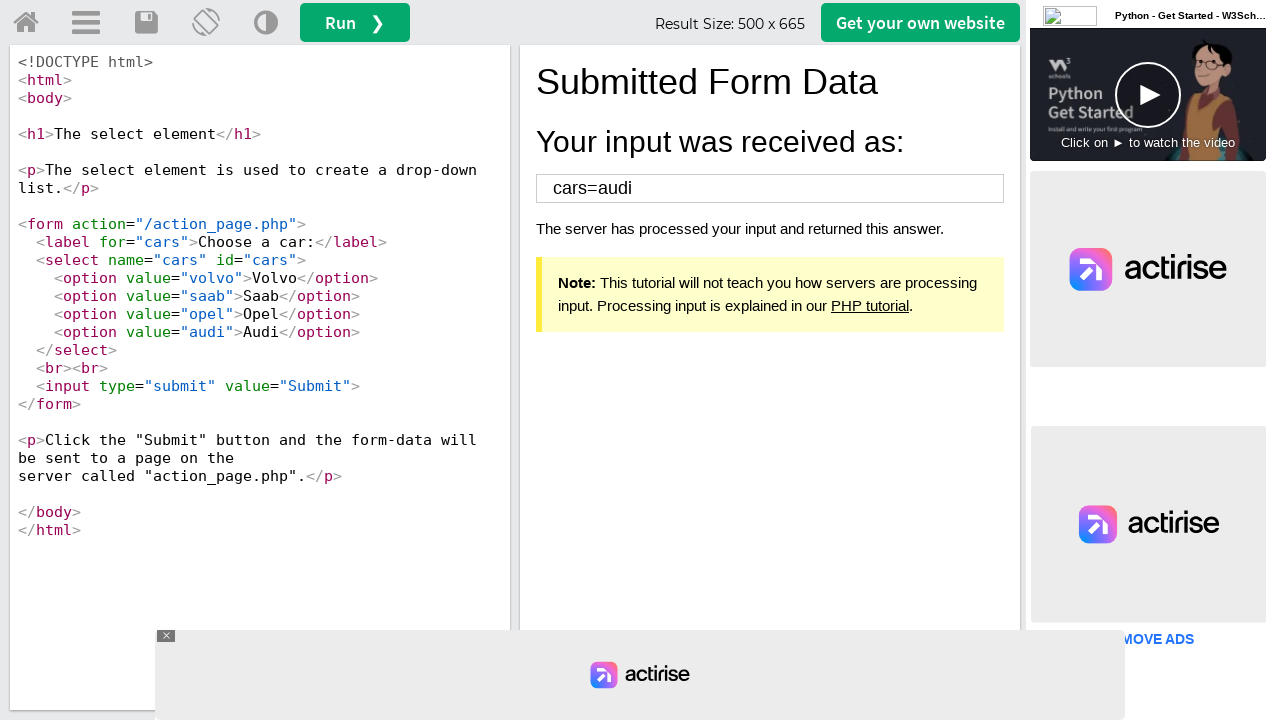

Verified result contains 'cars=audi' as expected
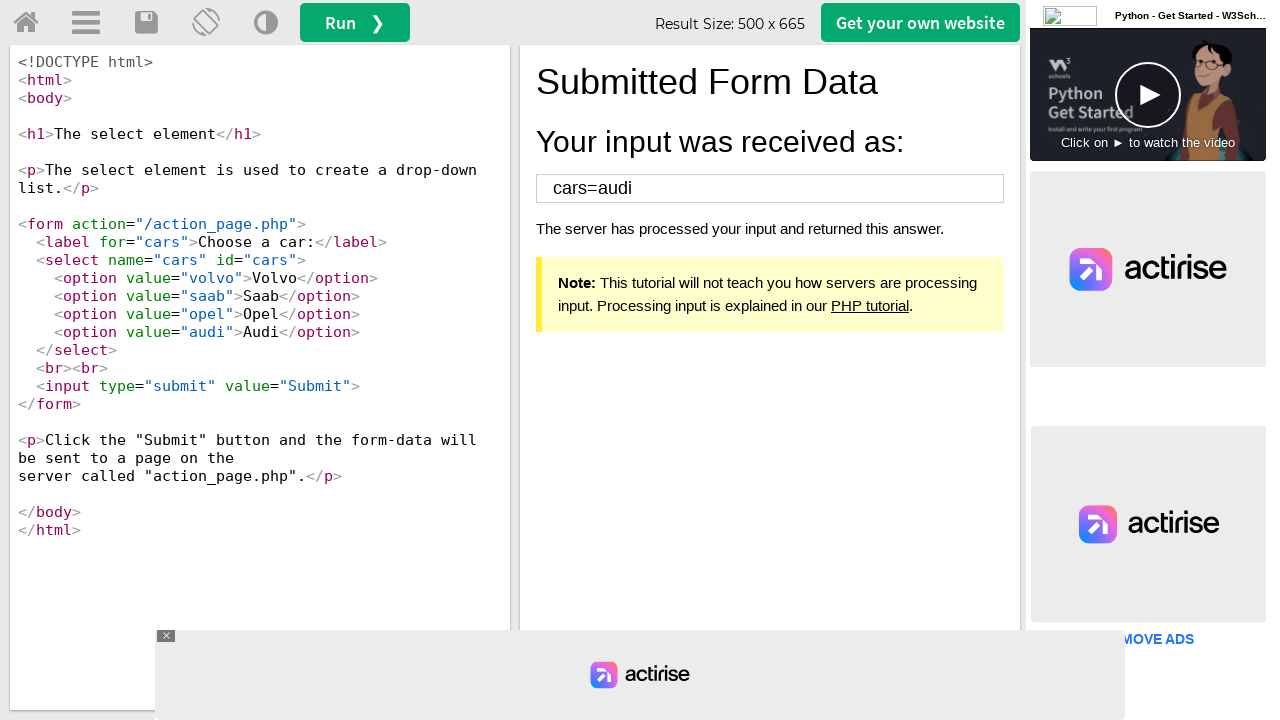

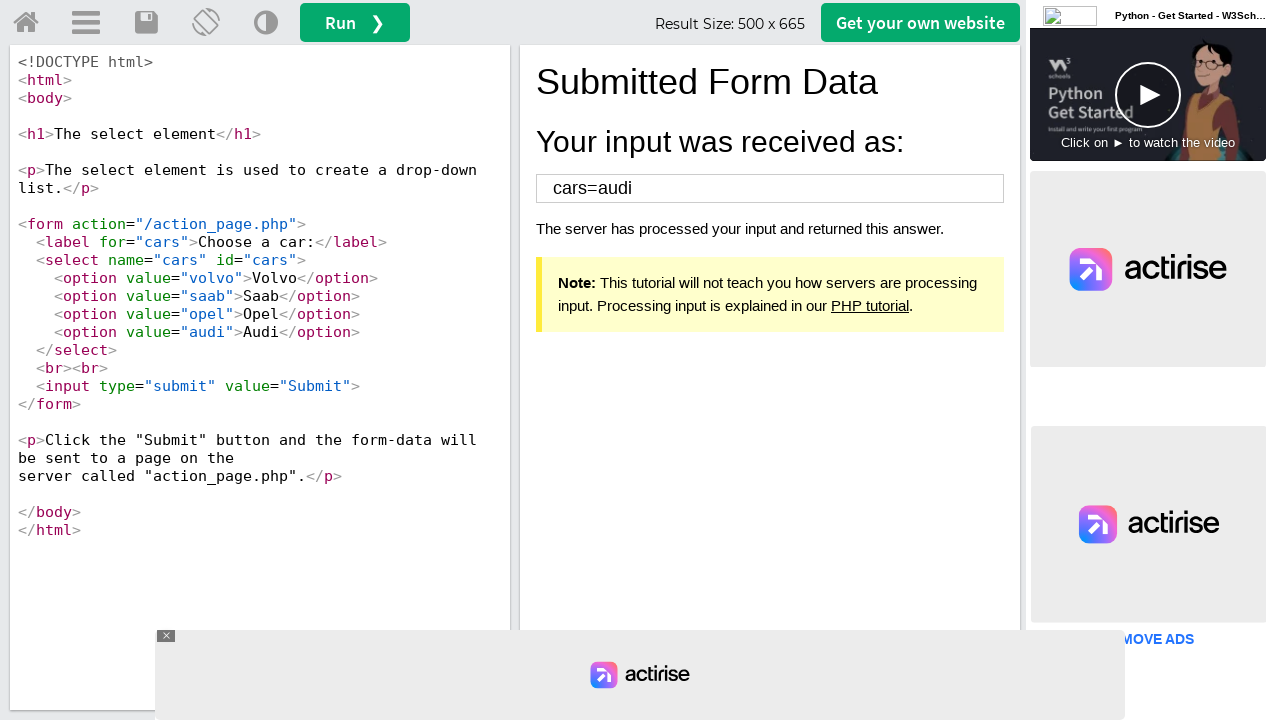